Navigates to Books to Scrape website, verifies pagination exists, navigates to a catalog page, and verifies book product elements are displayed with expected information structure.

Starting URL: https://books.toscrape.com/

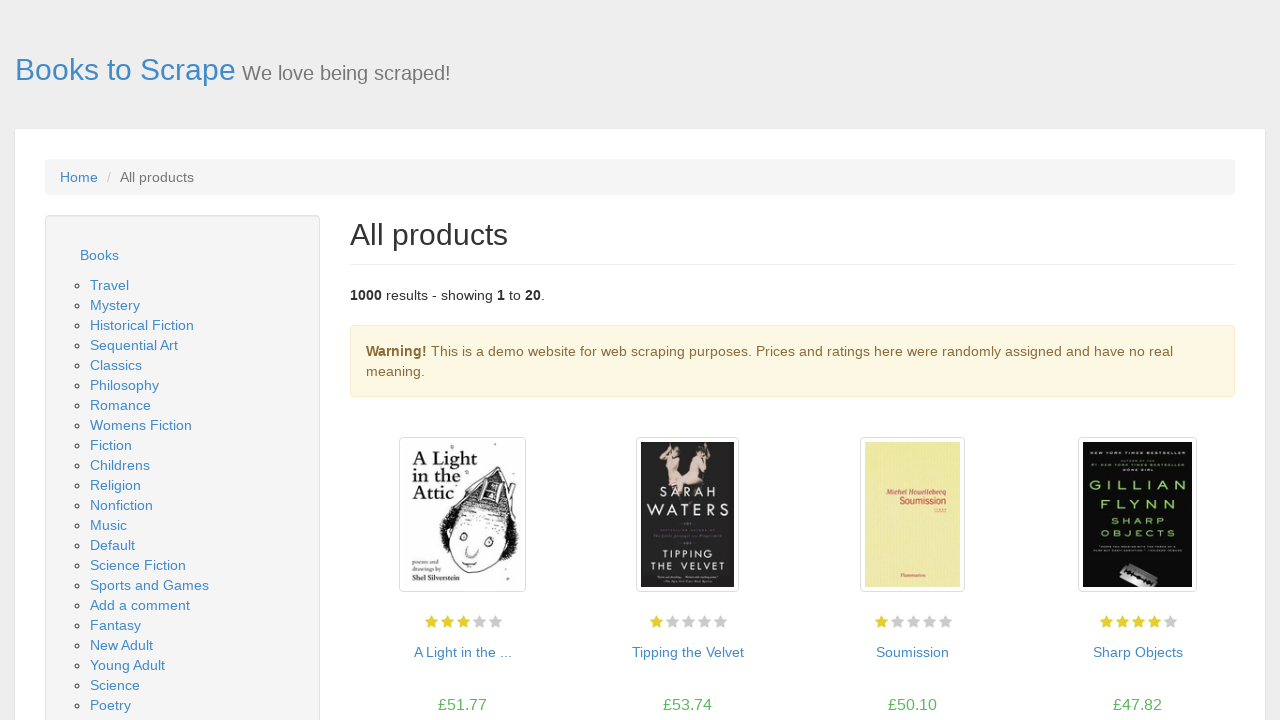

Verified pagination element exists on homepage
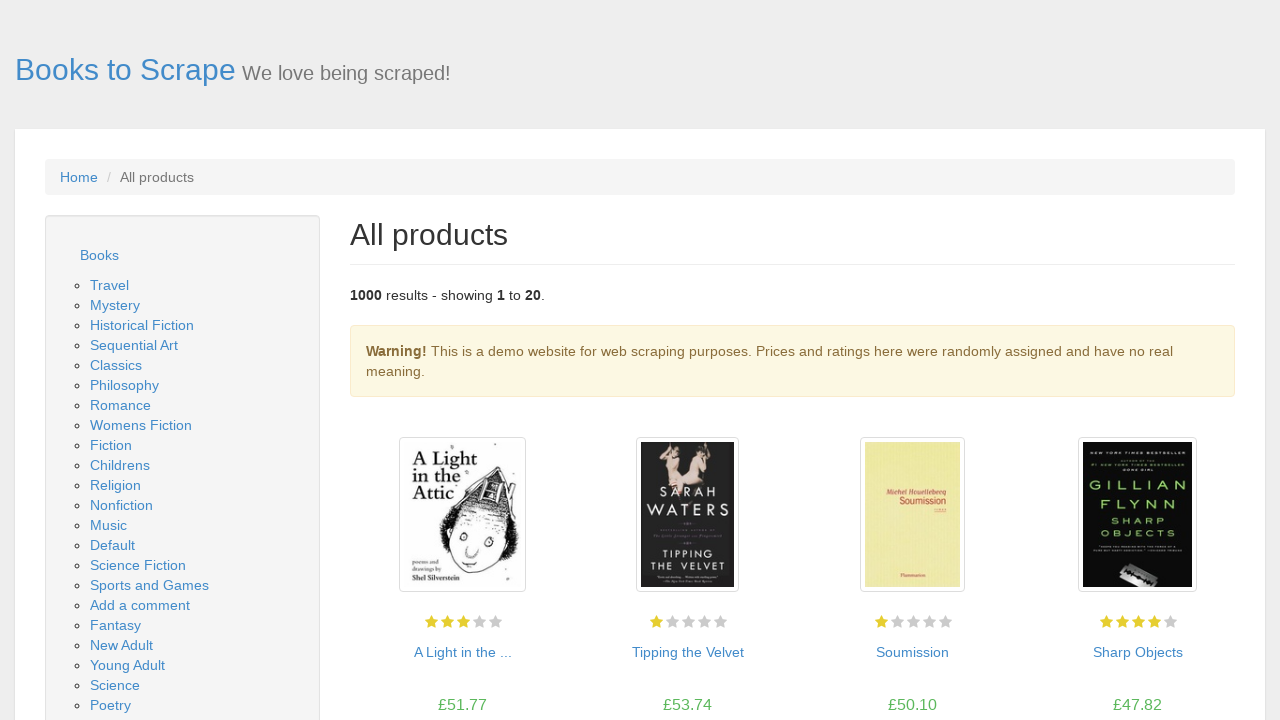

Retrieved pagination text content
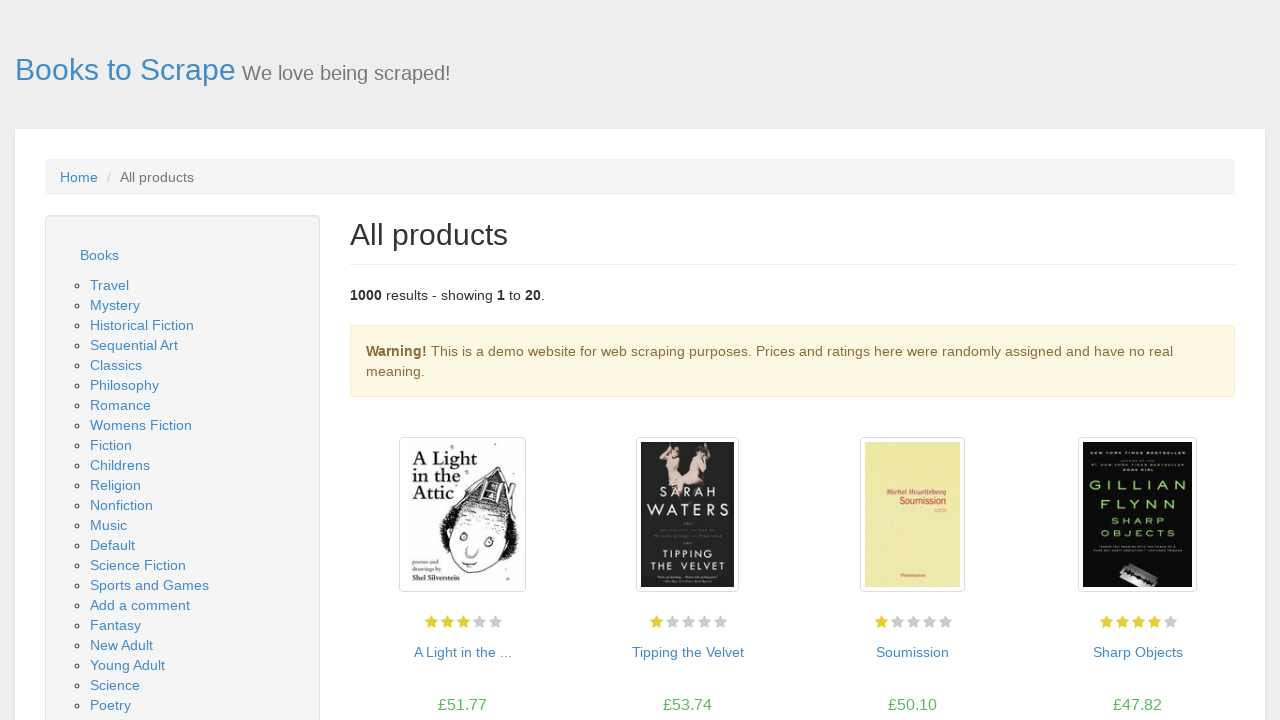

Navigated to catalog page 2
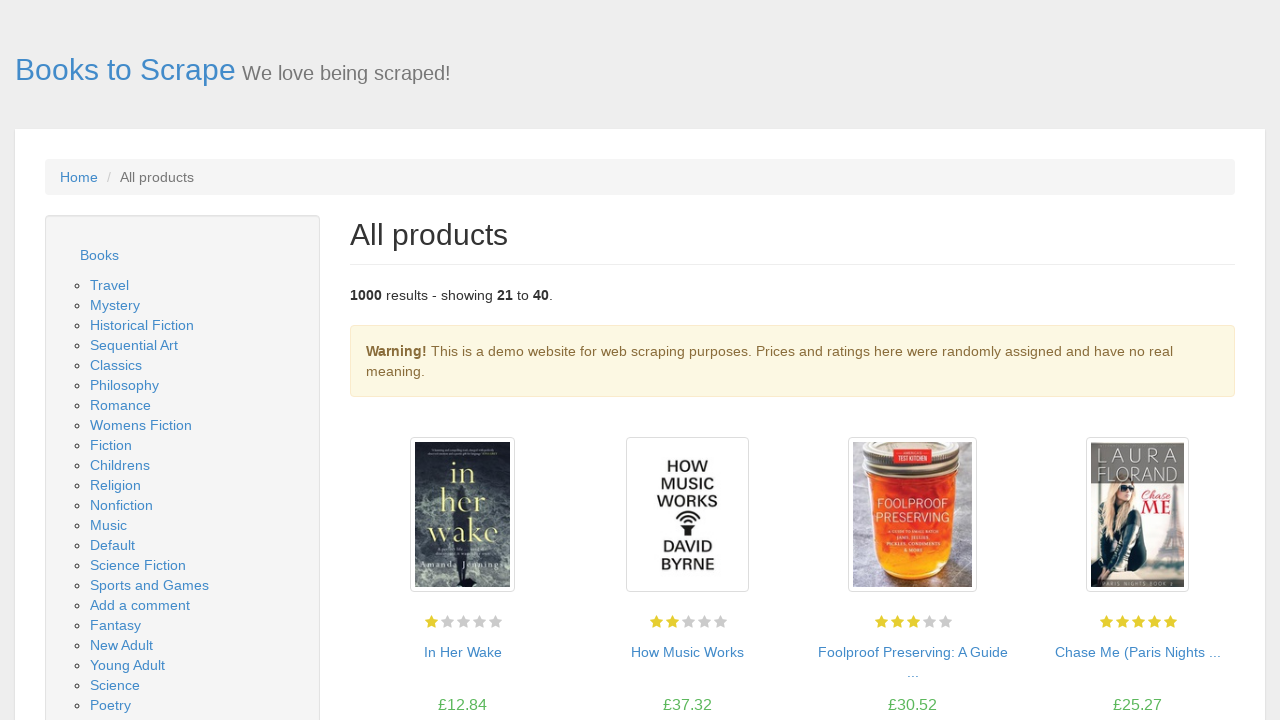

Verified product containers are displayed on catalog page
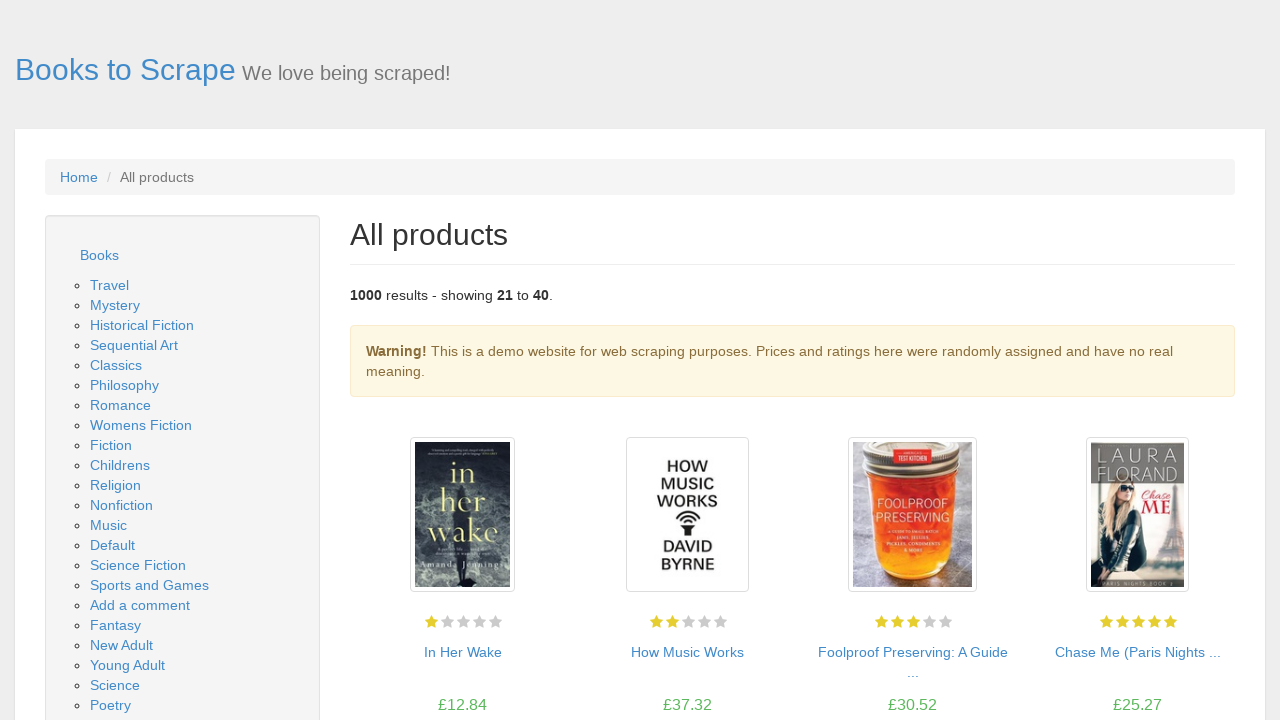

Clicked on first book to navigate to detail page at (462, 652) on .product_pod h3 a
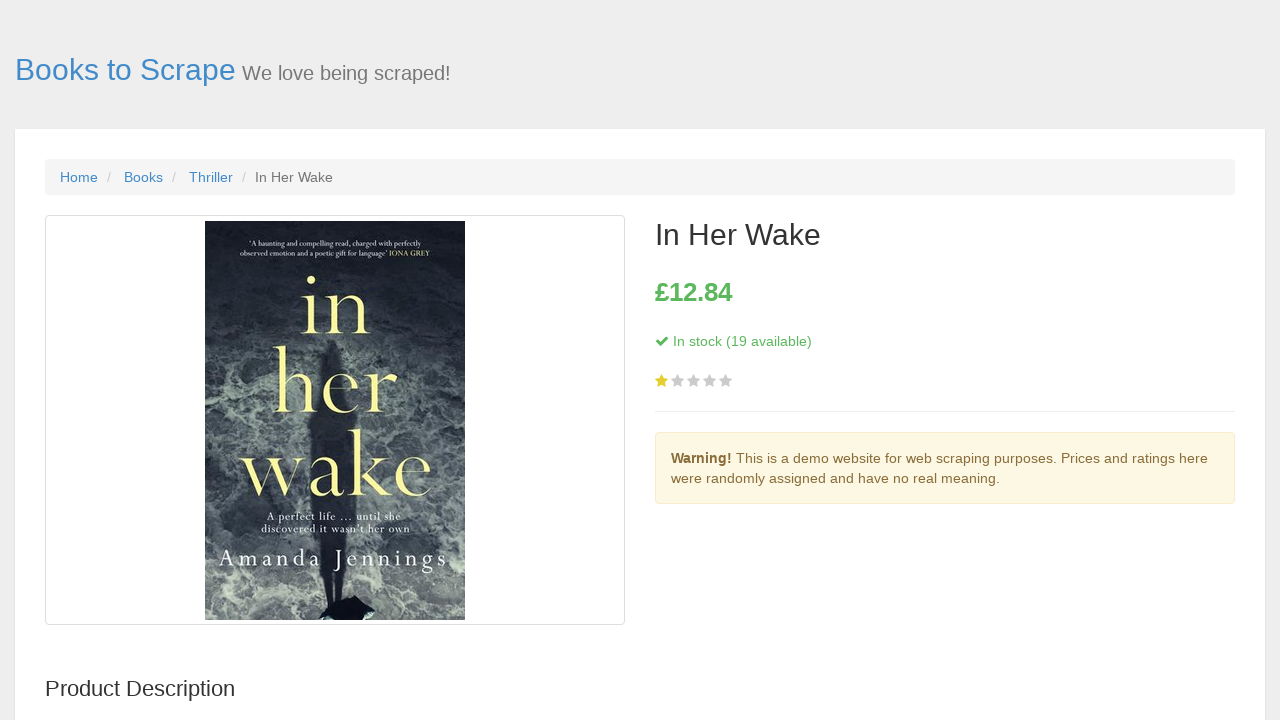

Verified book title element is present on detail page
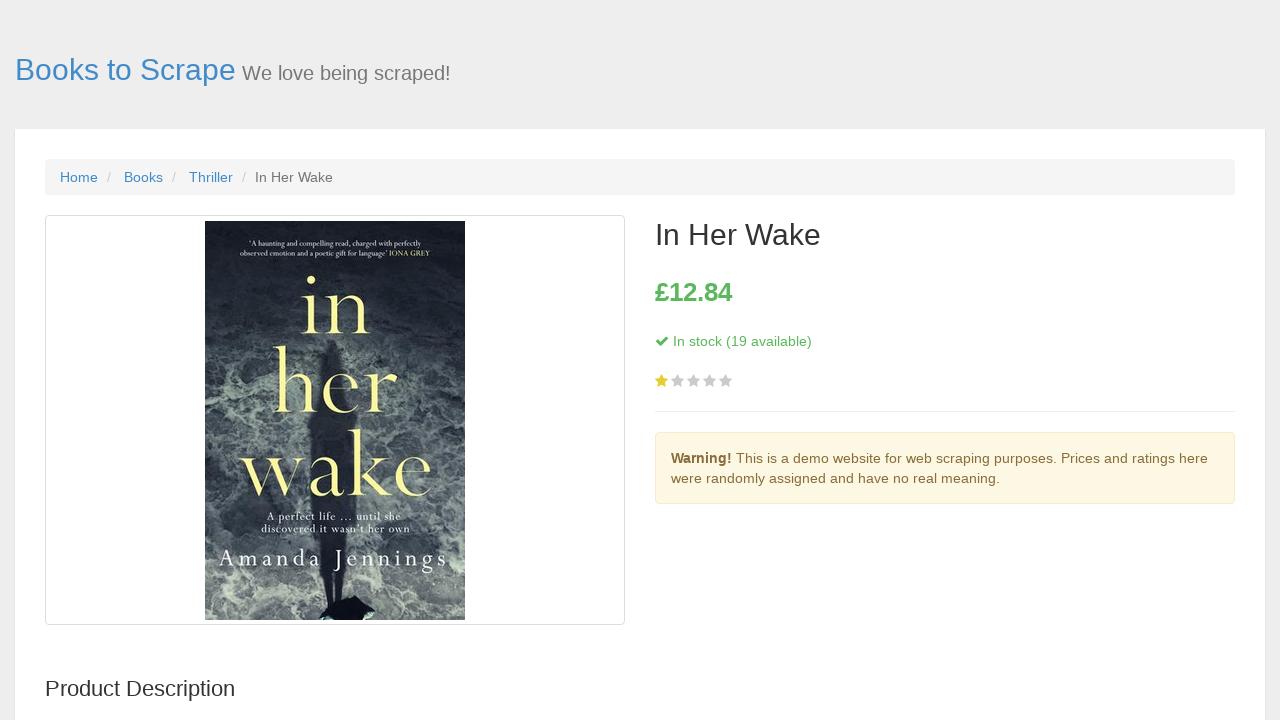

Verified book price element is present
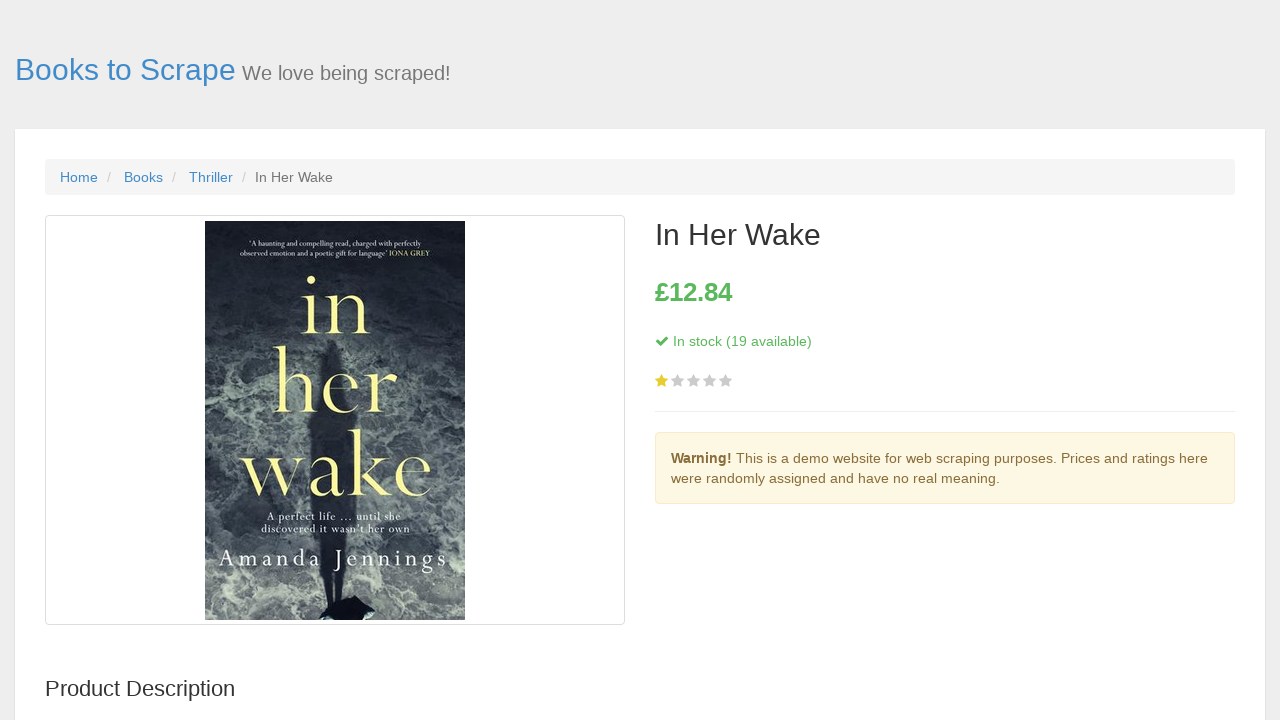

Verified book star rating element is present
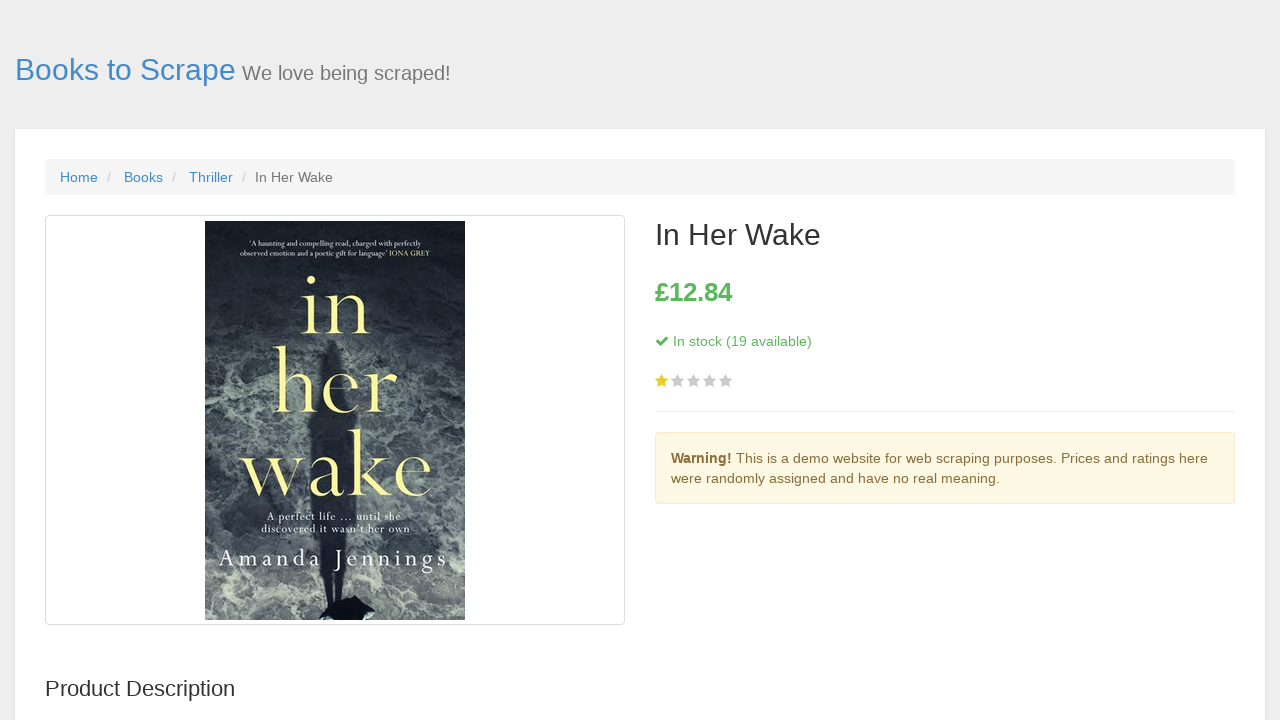

Verified stock status element is present
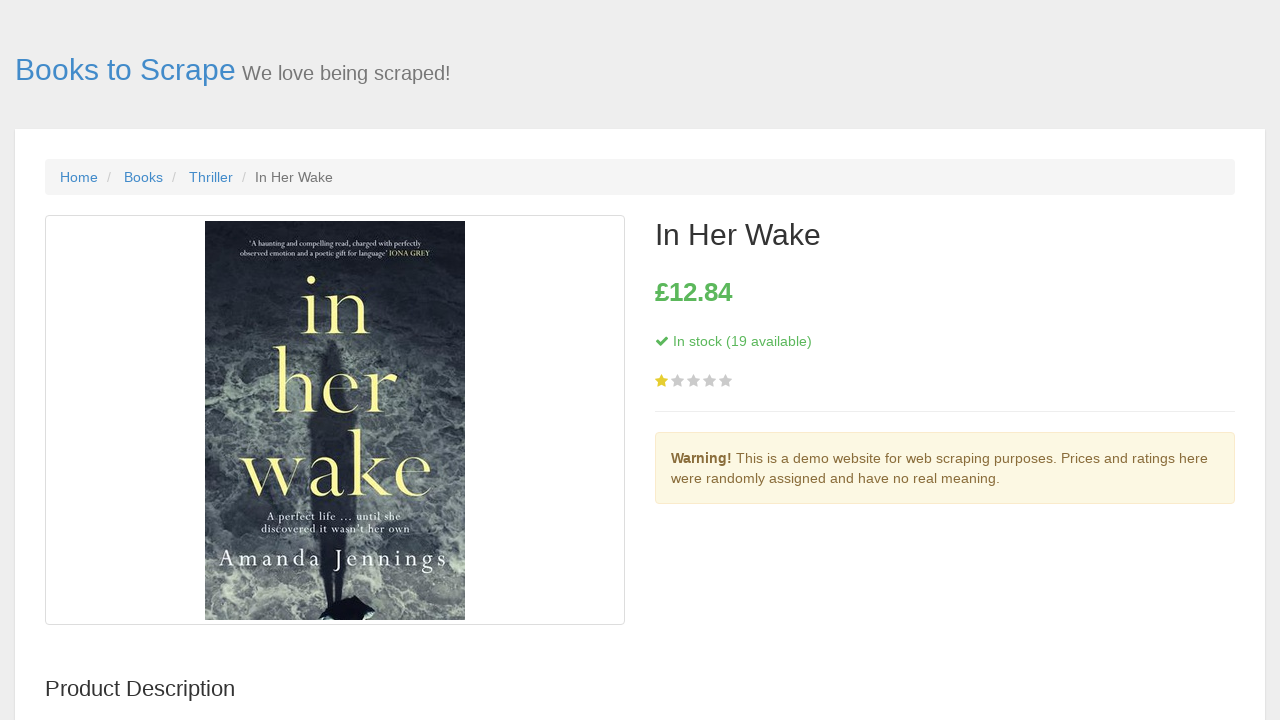

Verified breadcrumb navigation element is present
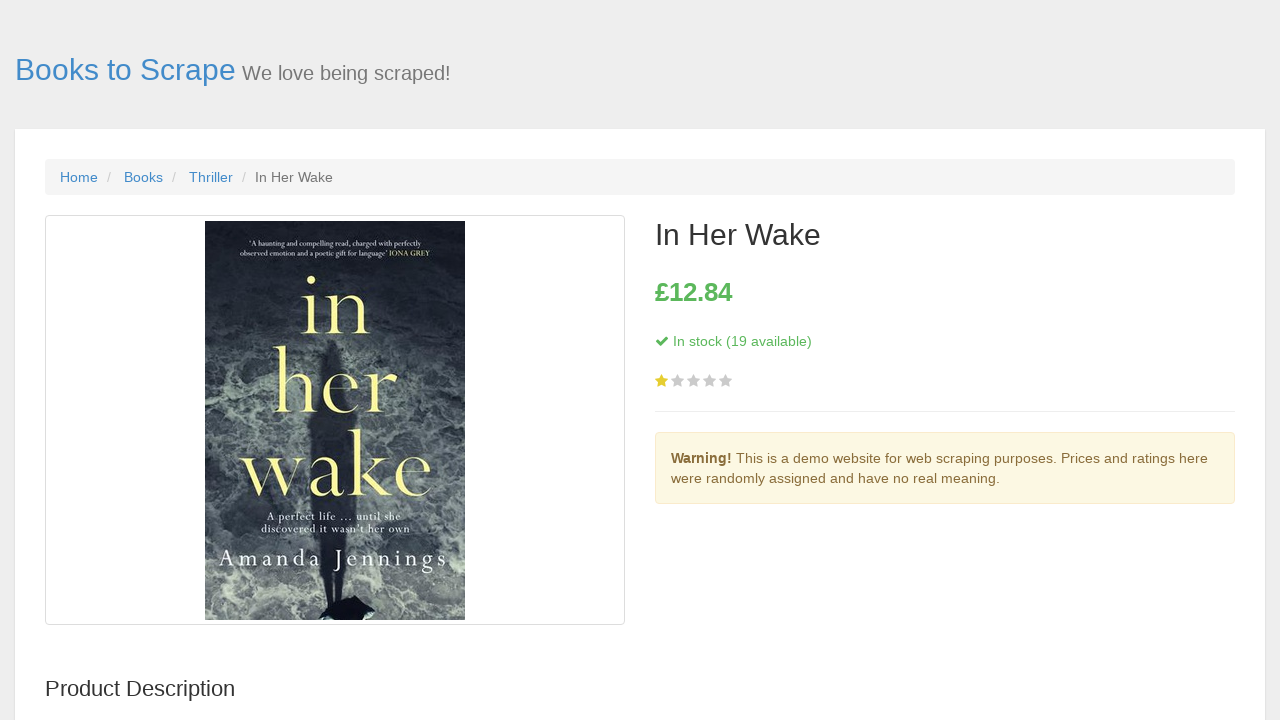

Verified book thumbnail image element is present
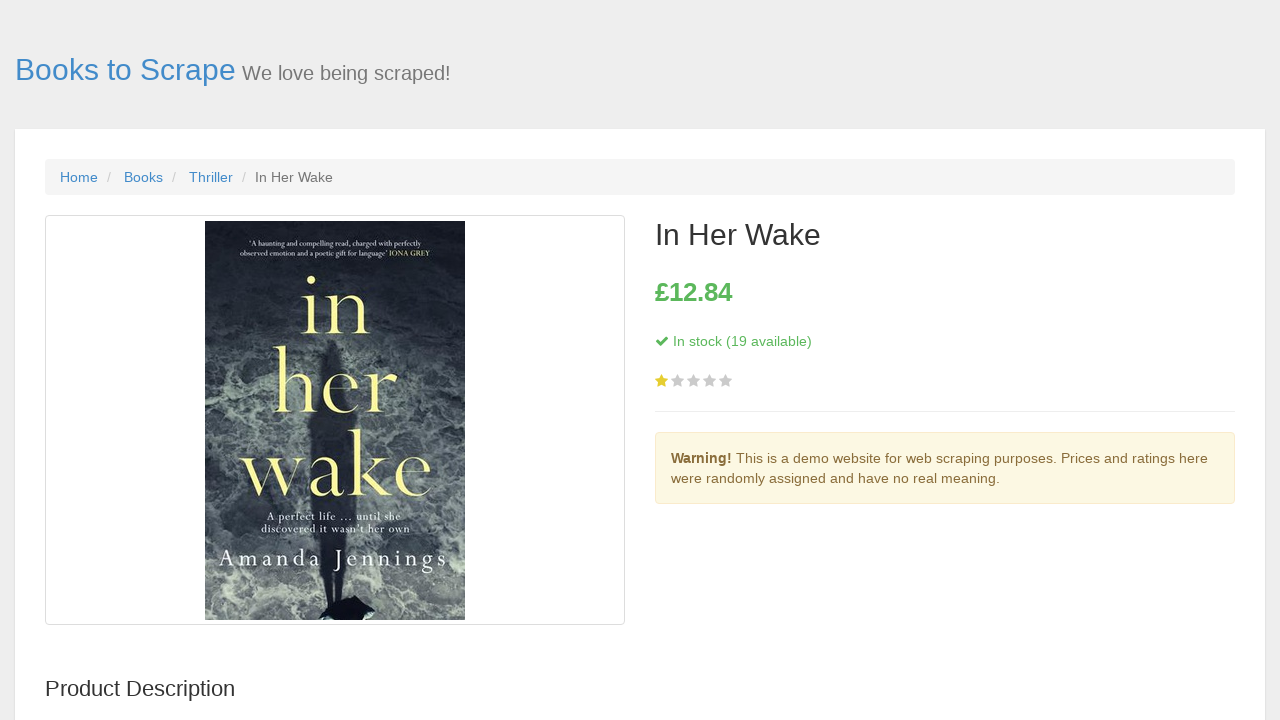

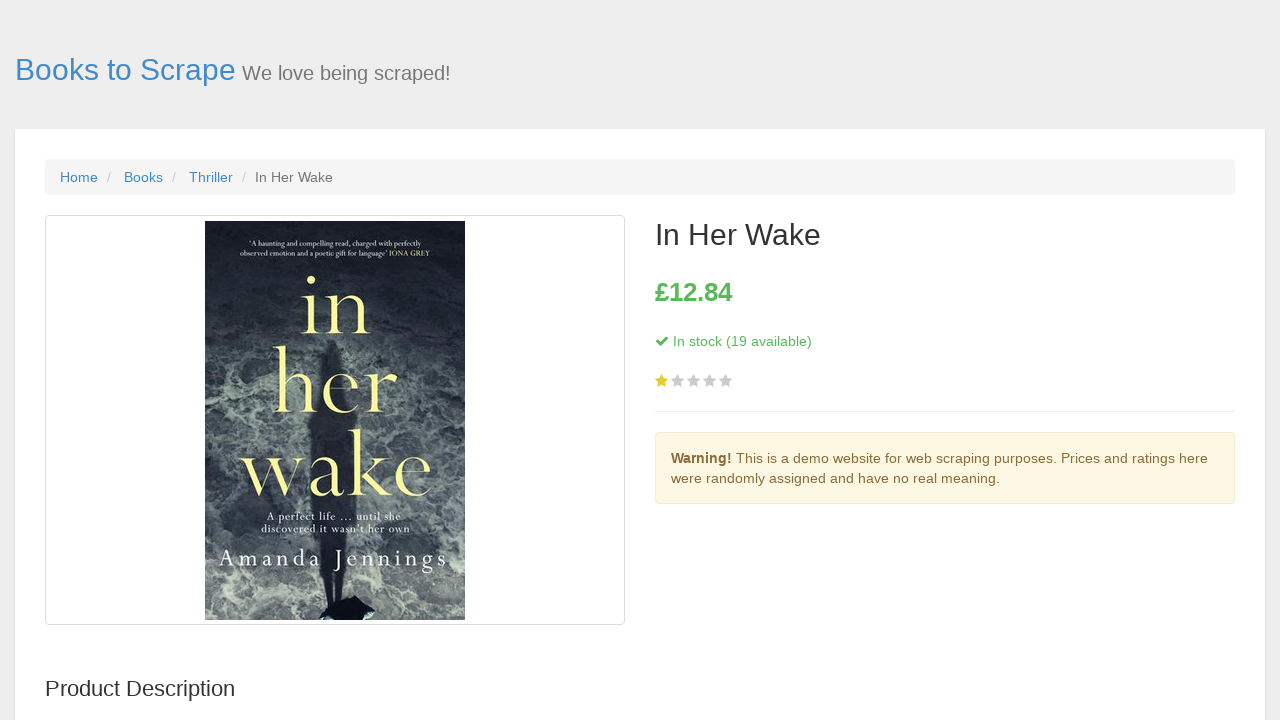